Tests a contact form submission by filling in name, email, phone, age, city, and comments fields, then submitting the form and verifying the success message

Starting URL: https://digitalhouse-content.github.io/fake-store-dh/#formularios

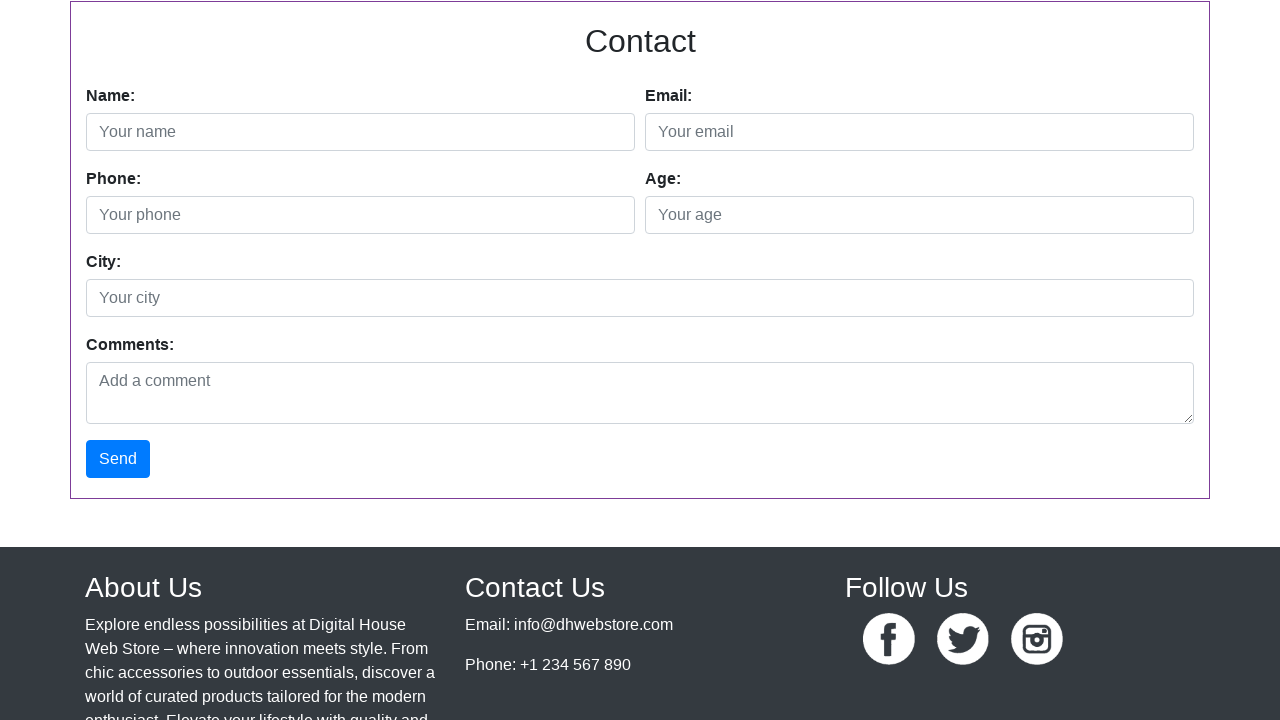

Filled name field with 'Juan Perez' on input#nombre
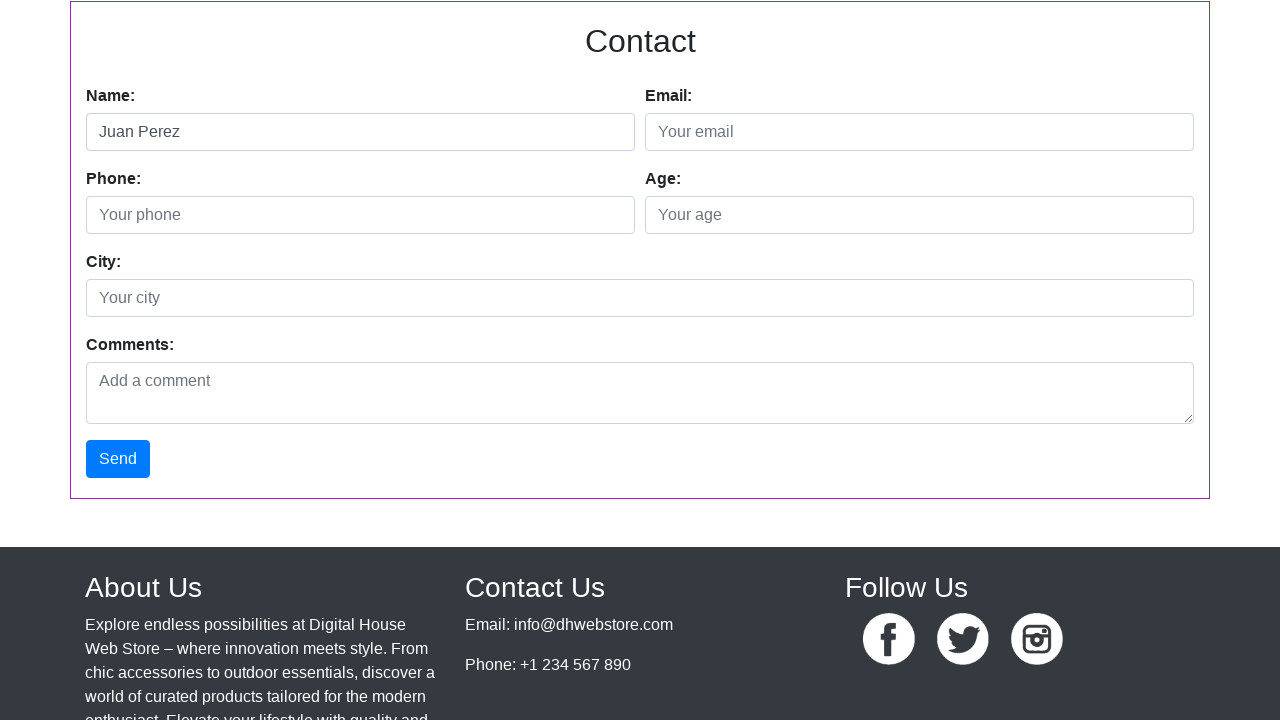

Filled email field with 'juanperez10@email.com' on input#email
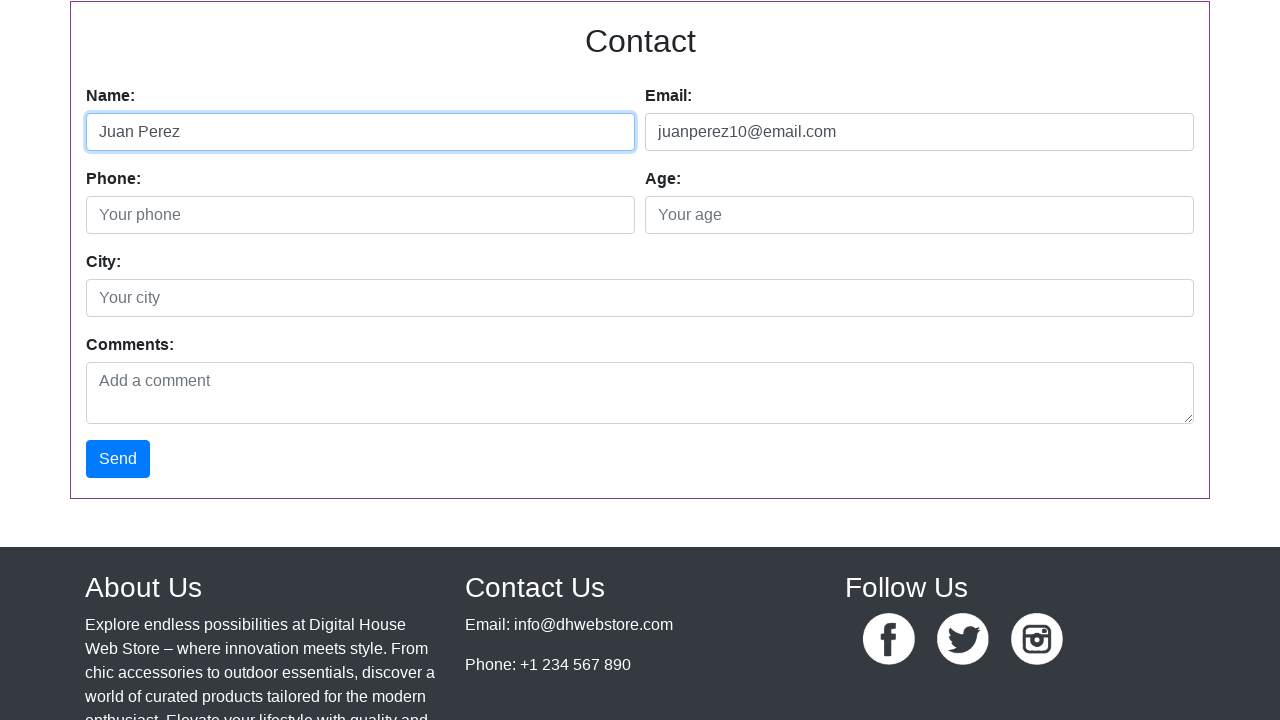

Filled phone field with '1167583030' on input#telefono
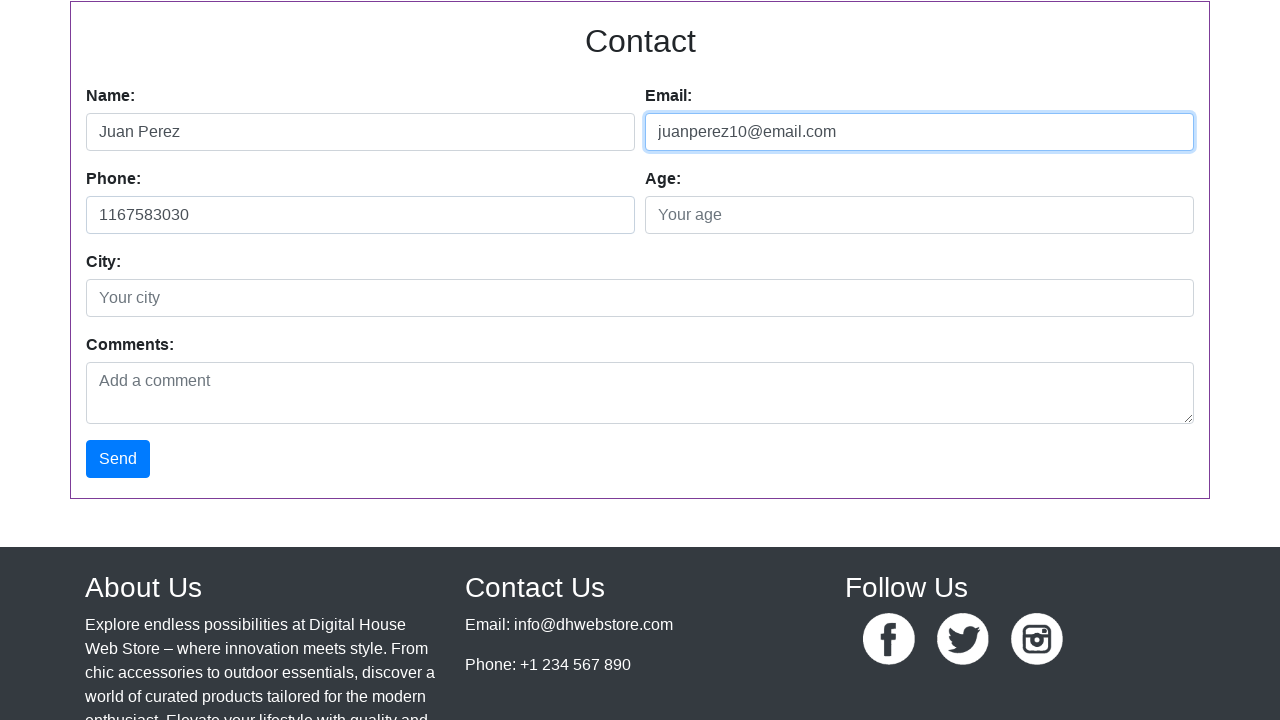

Filled age field with '21' on input#edad
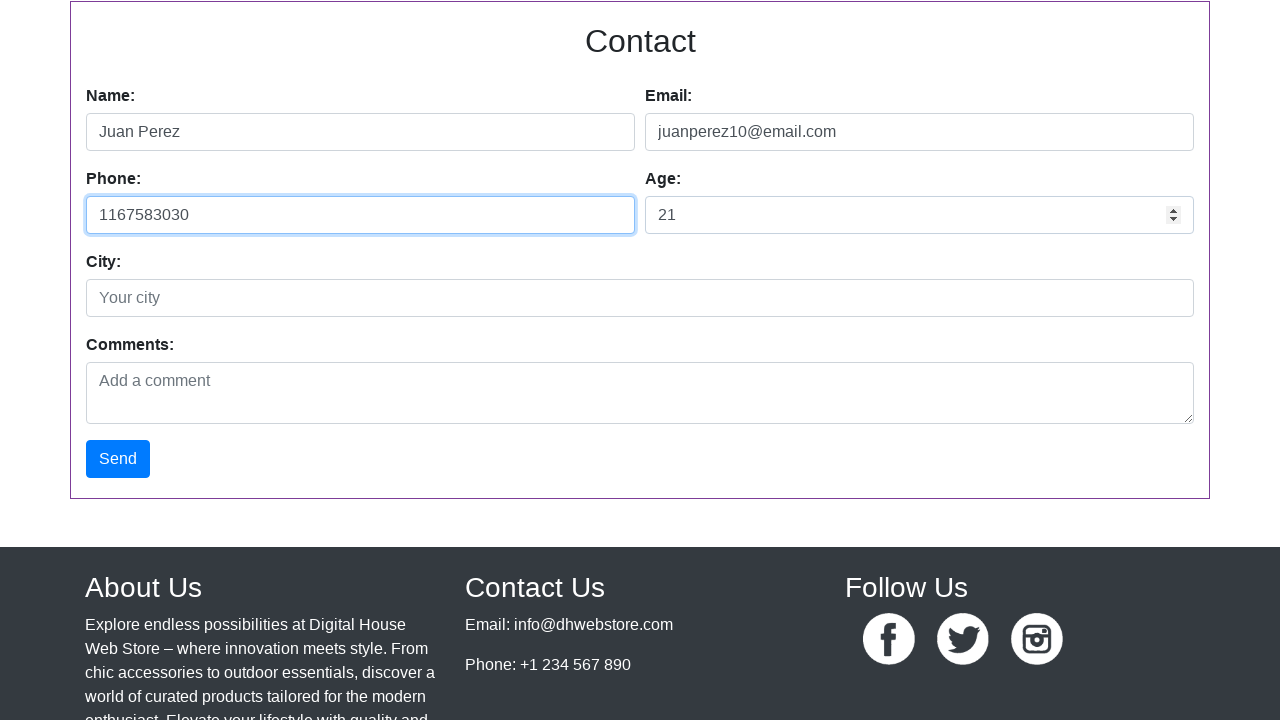

Filled city field with 'Buenos Aires' on input#ciudad
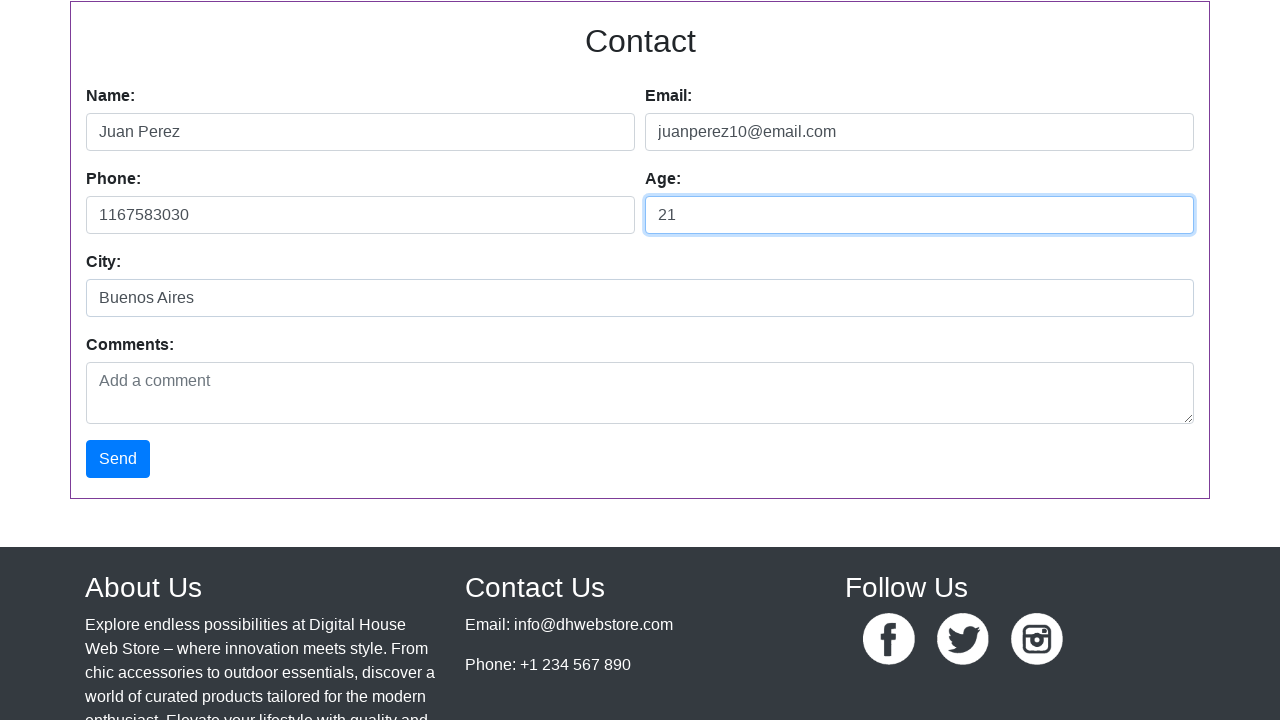

Filled comments field with initial test comment on textarea#comentarios
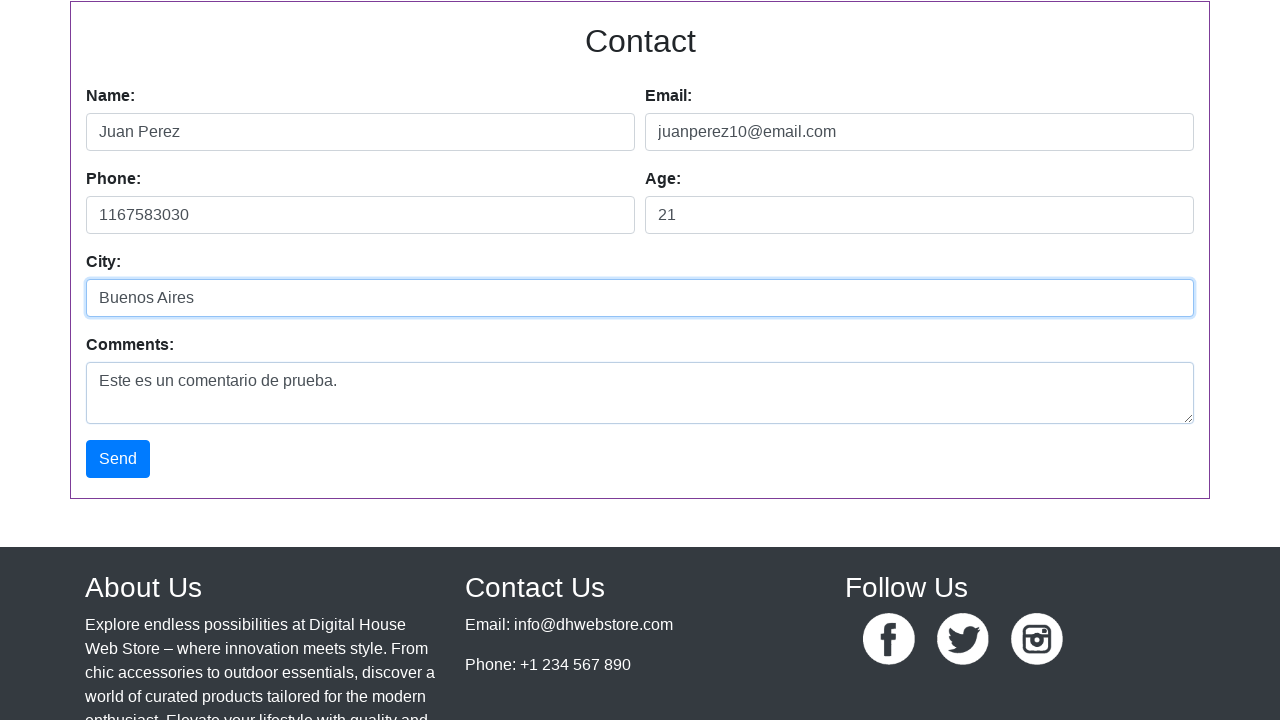

Updated comments field with 'Comentario actualizado.' on textarea#comentarios
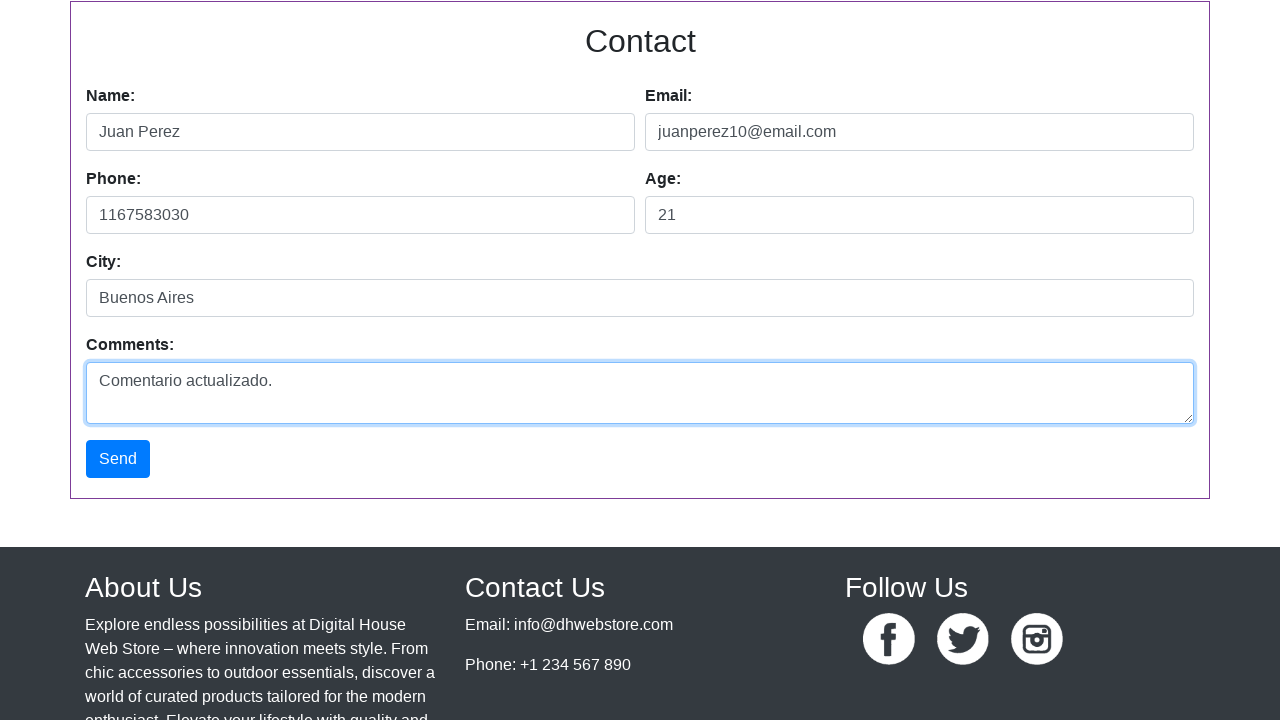

Clicked Send button to submit form at (118, 459) on button:has-text('Send')
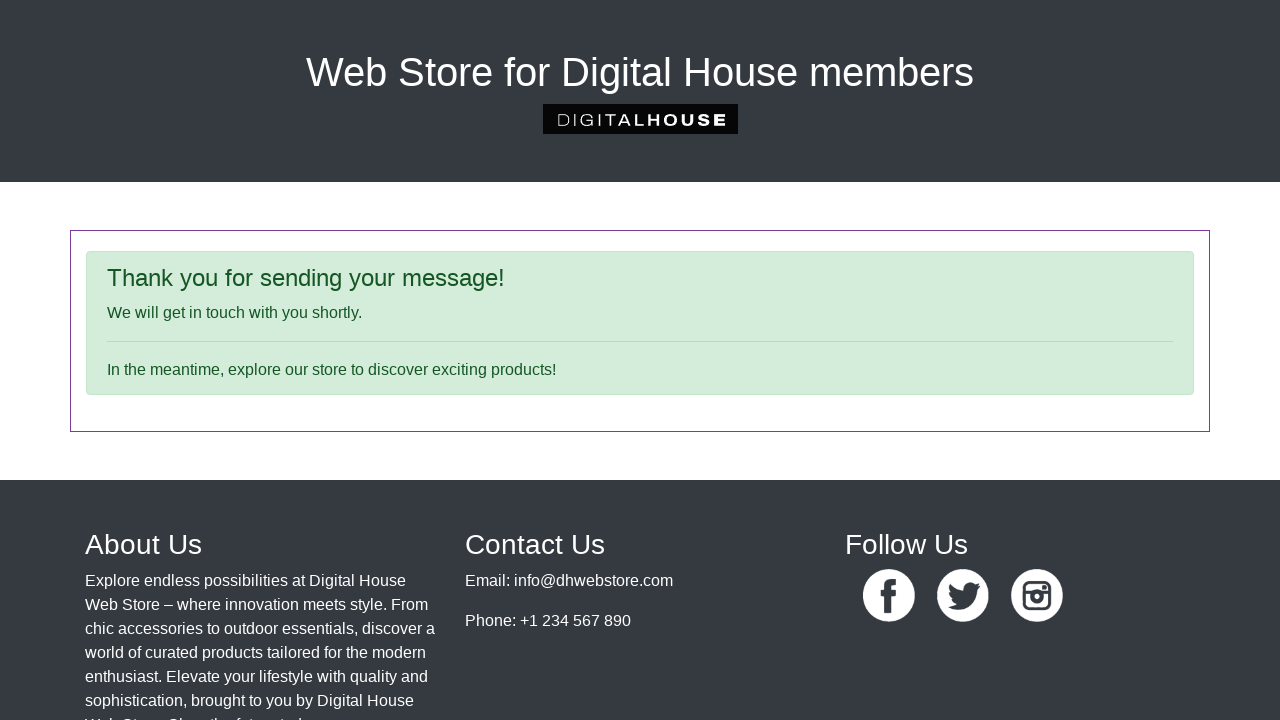

Verified success message 'Thank you for sending your message!' appeared
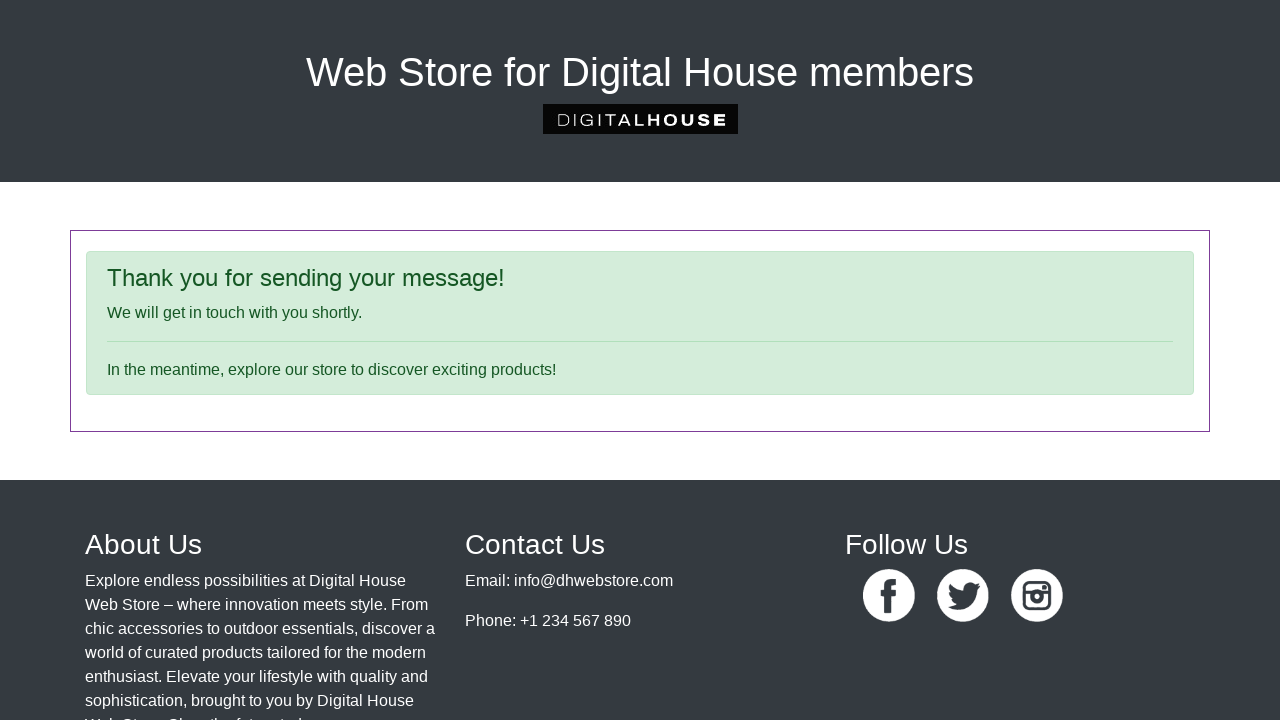

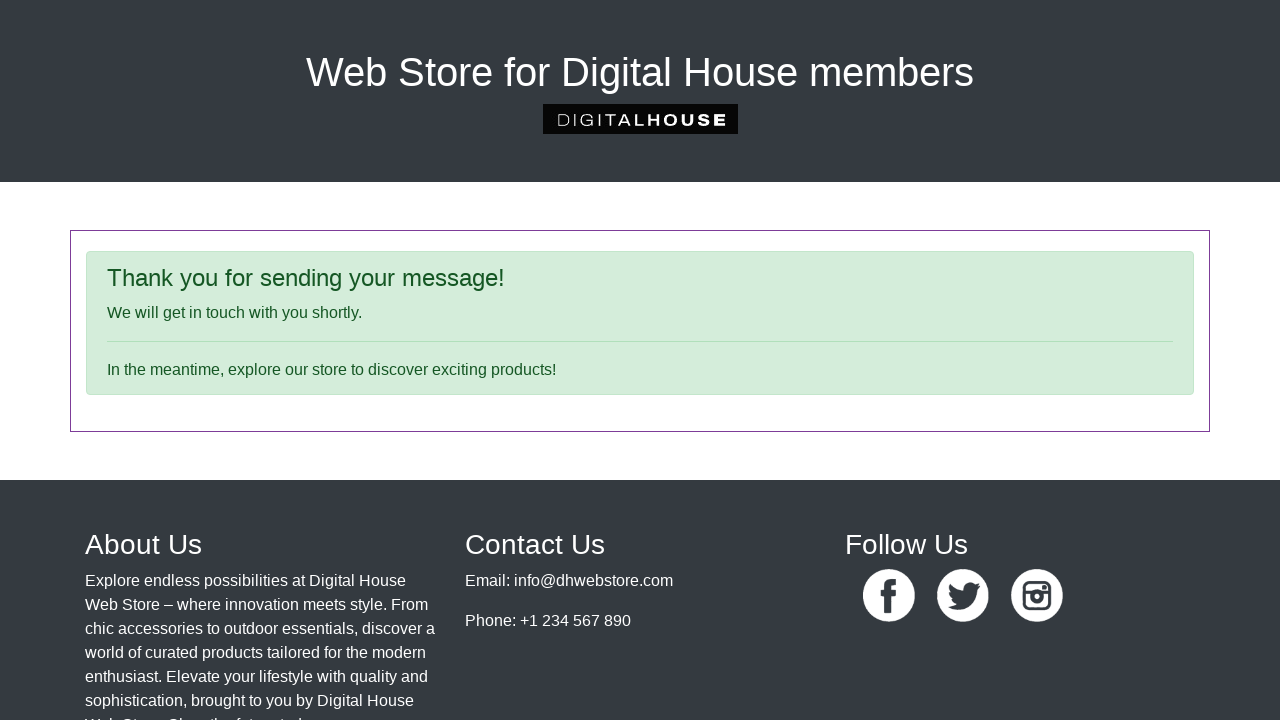